Tests various XPath locator strategies on a form by finding and interacting with password field and buttons using different XPath axes

Starting URL: https://www.hyrtutorials.com/p/add-padding-to-containers.html

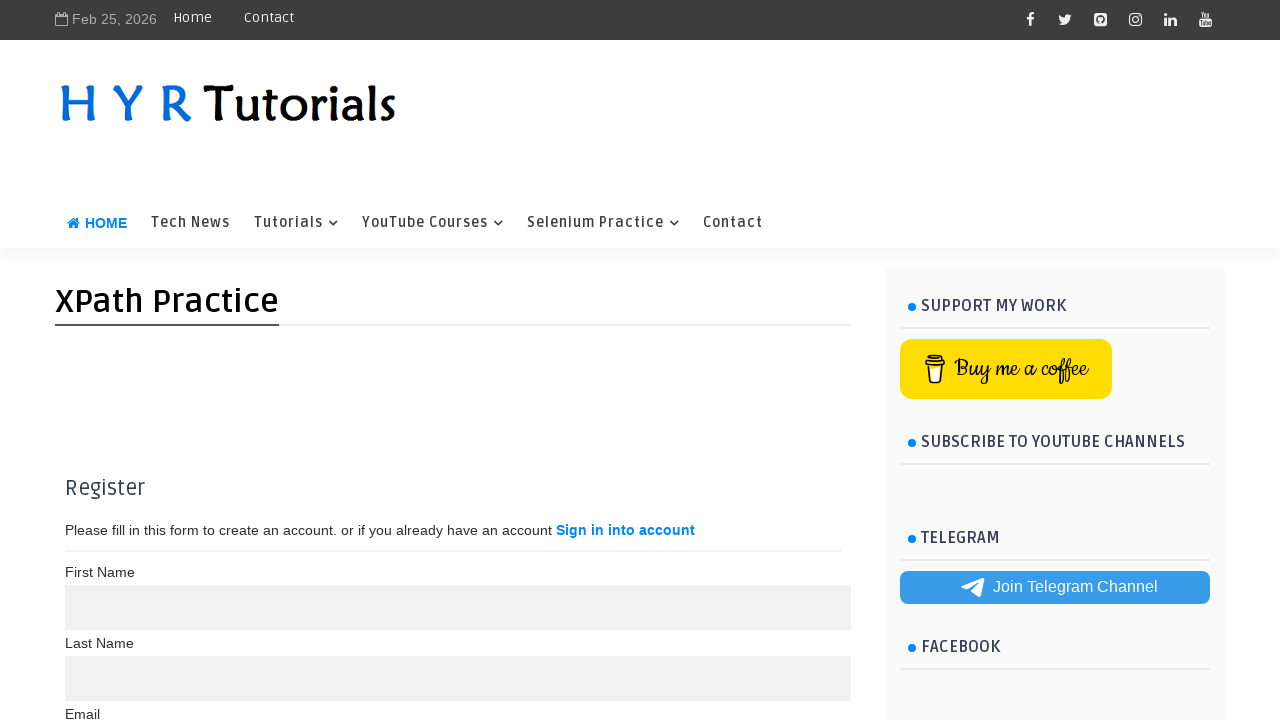

Filled password field using descendant axis XPath with value 'asdf@1234' on //div[@class='container']/descendant::input[@type='password'][1]
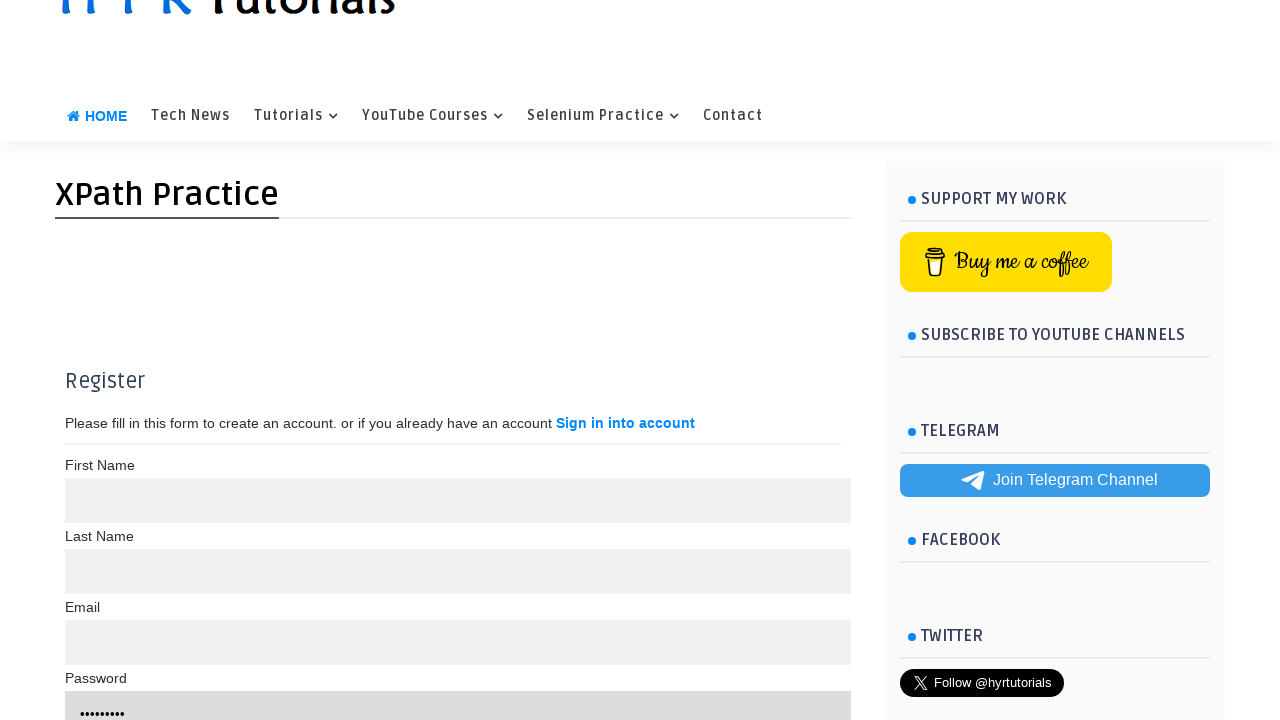

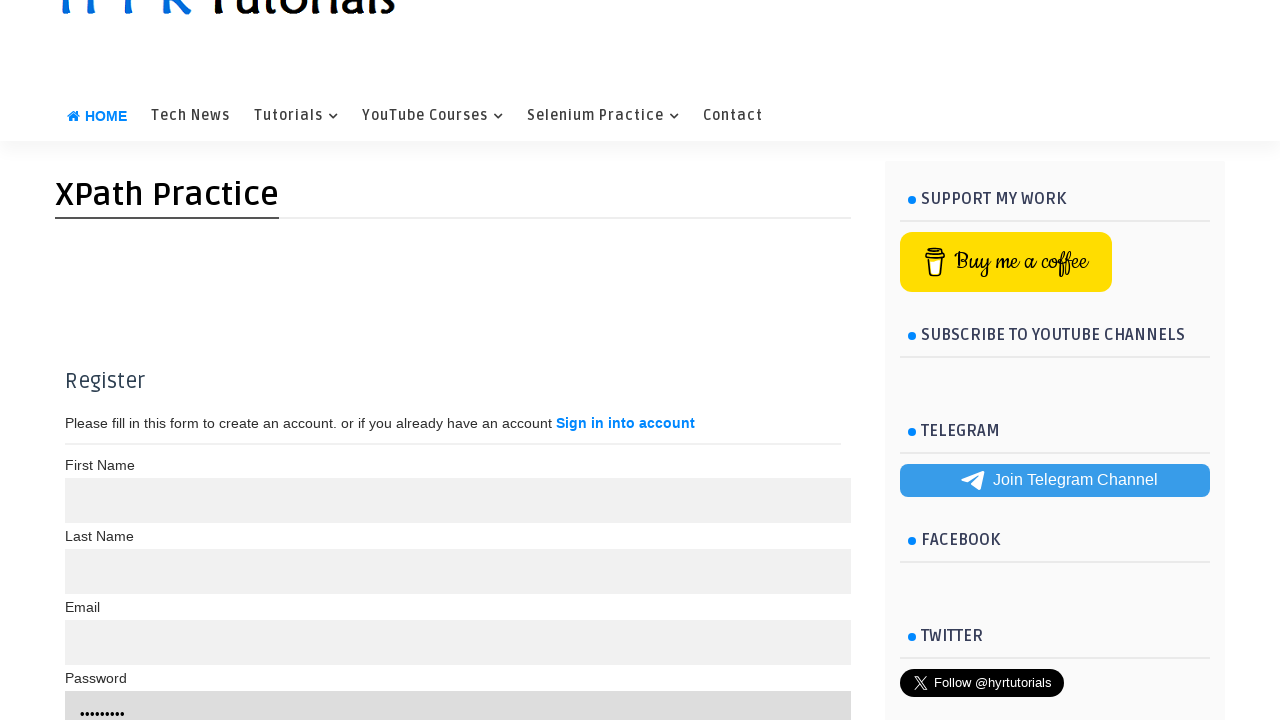